Navigates to Nykaa website, searches for L'Oreal Paris brand through the brands menu, applies sorting by customer top rated, and opens the Hair Type filter

Starting URL: https://www.nykaa.com/

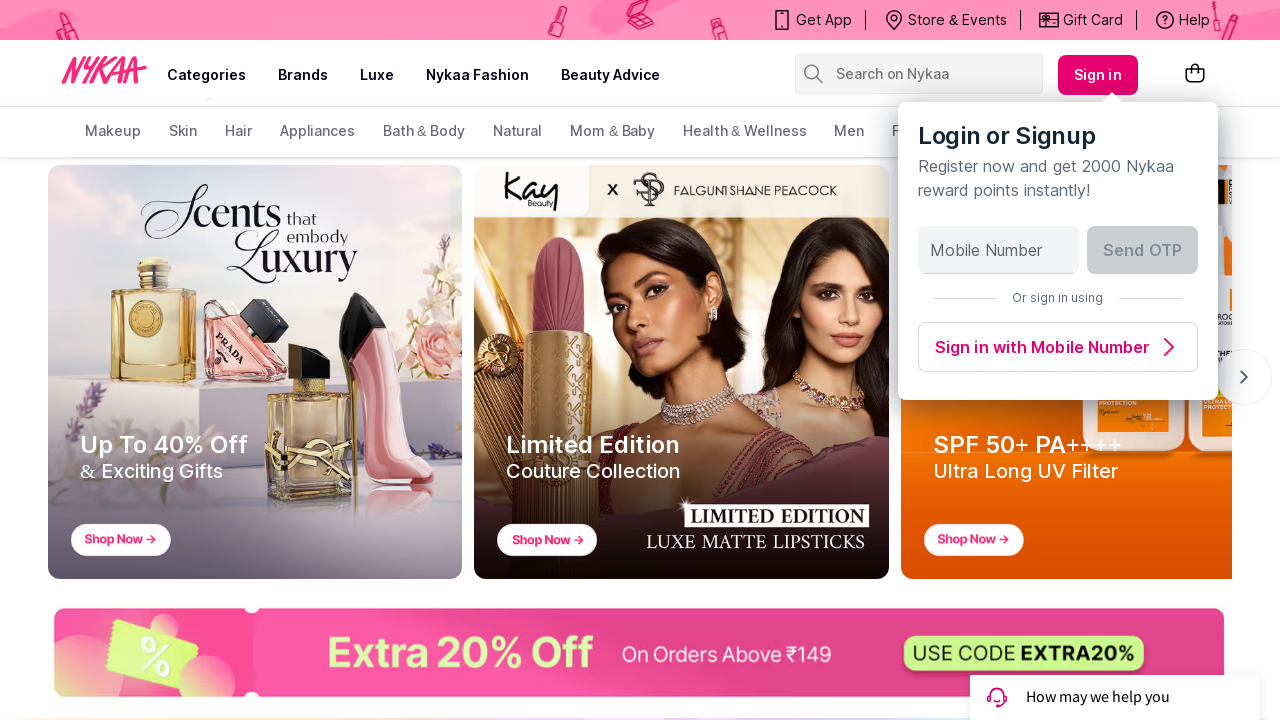

Hovered over brands menu at (303, 75) on xpath=//a[text()='brands']
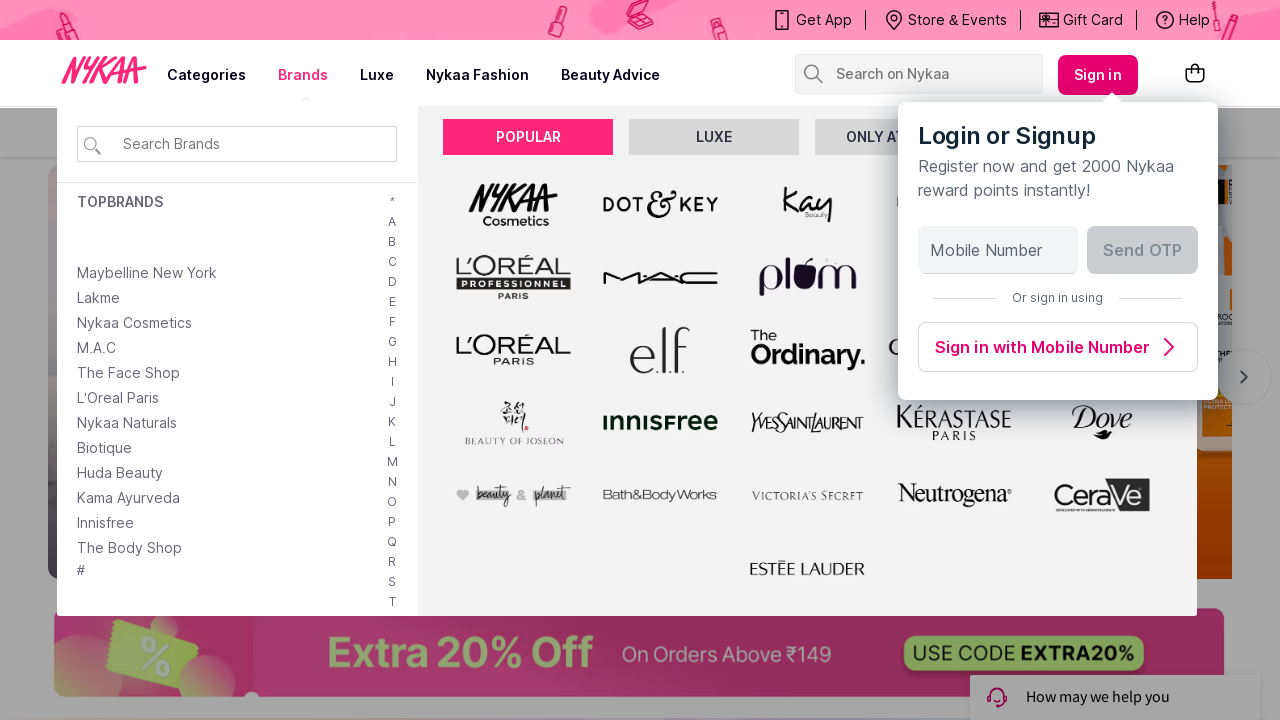

Filled brand search box with 'L'oreal paris' on #brandSearchBox
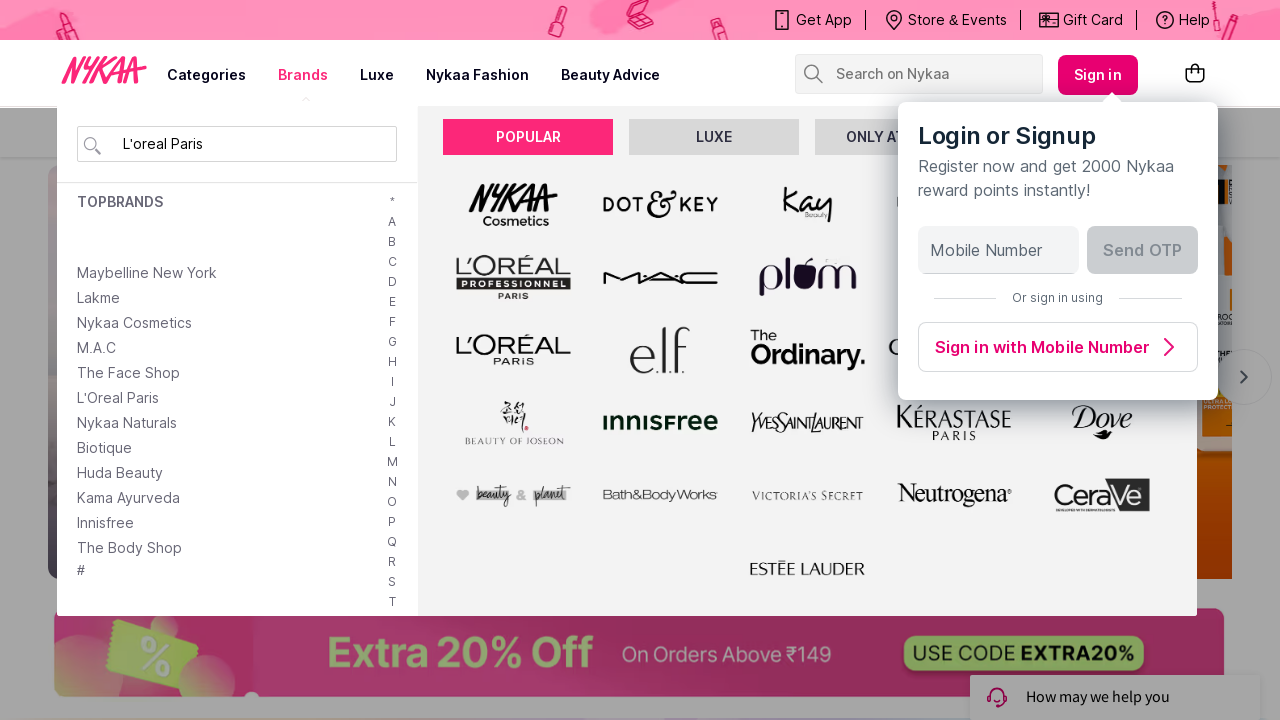

Pressed Enter to search for brand on #brandSearchBox
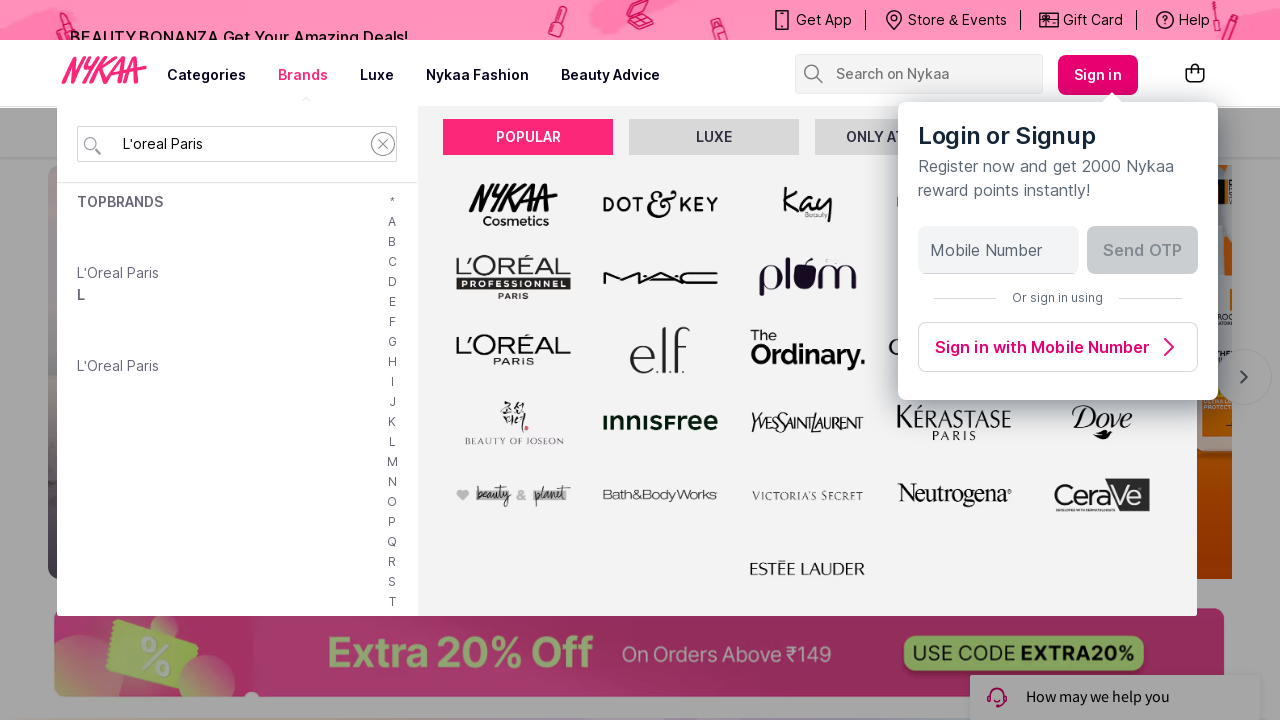

Clicked on L'Oreal Paris brand link at (118, 272) on text=L'Oreal Paris
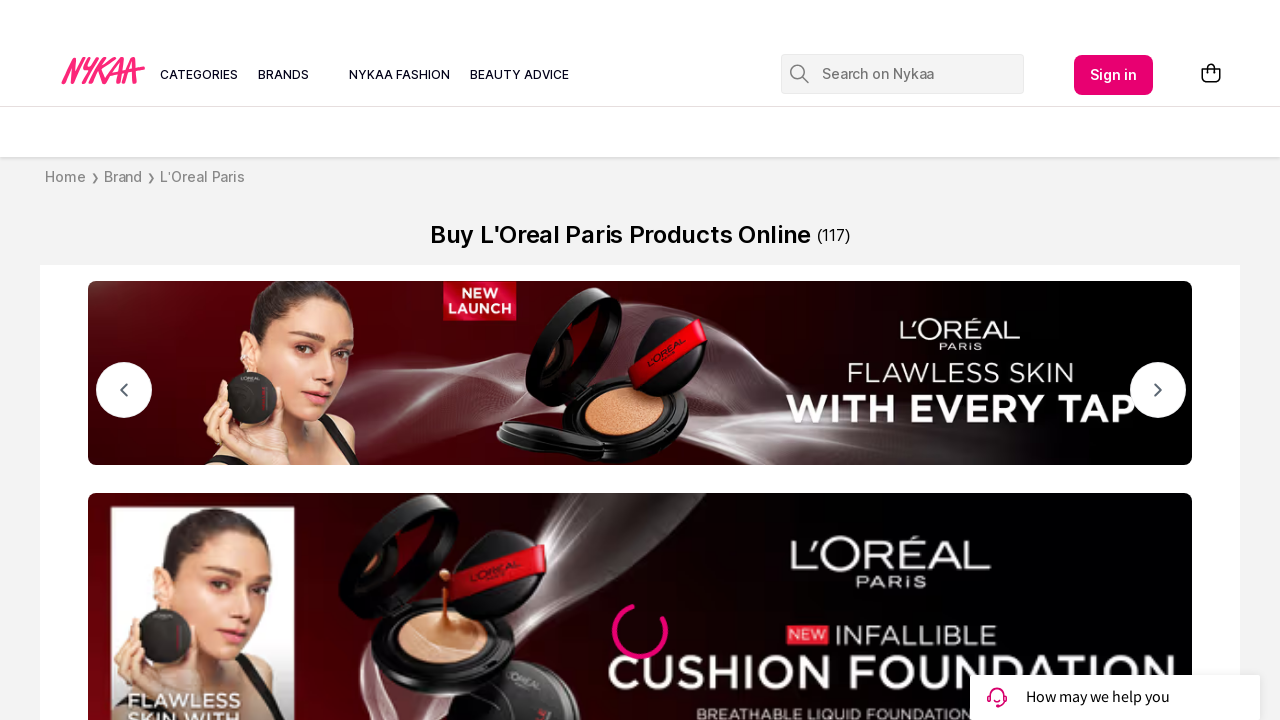

Clicked on sort dropdown (popularity) at (135, 708) on xpath=//span[text()='Sort By : popularity']
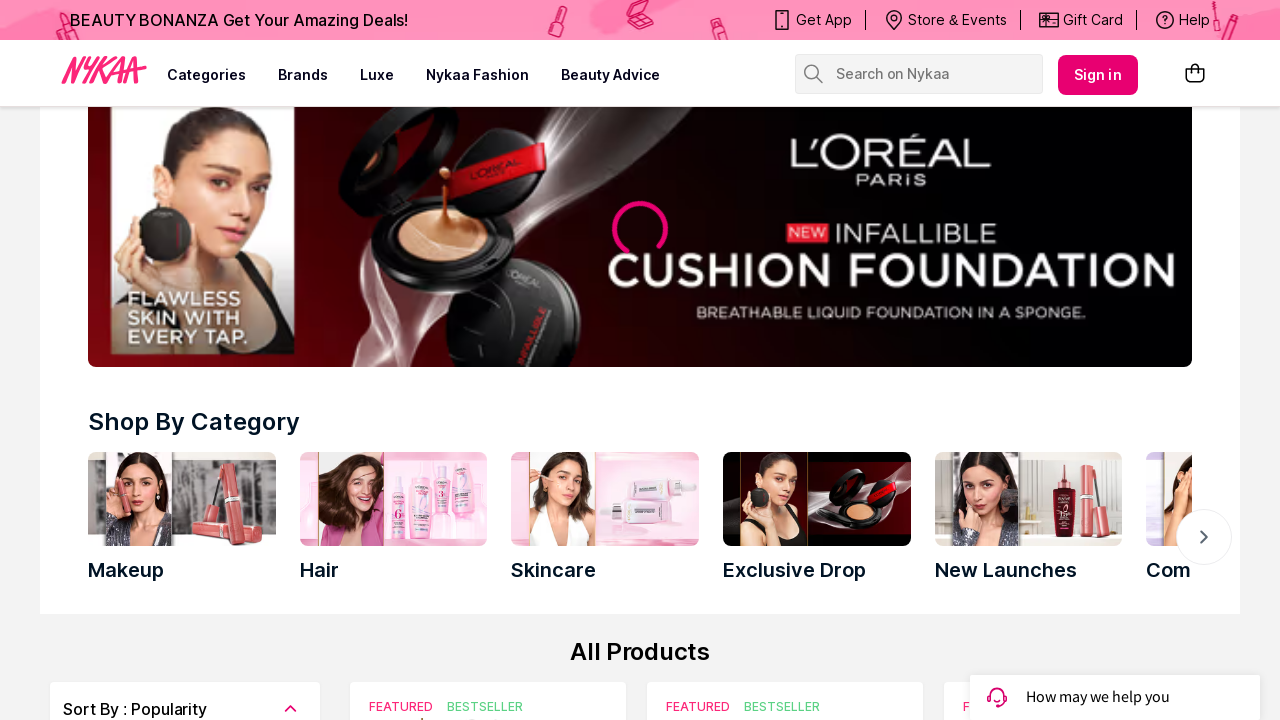

Selected 'customer top rated' sorting option at (132, 361) on xpath=//span[text()='customer top rated']
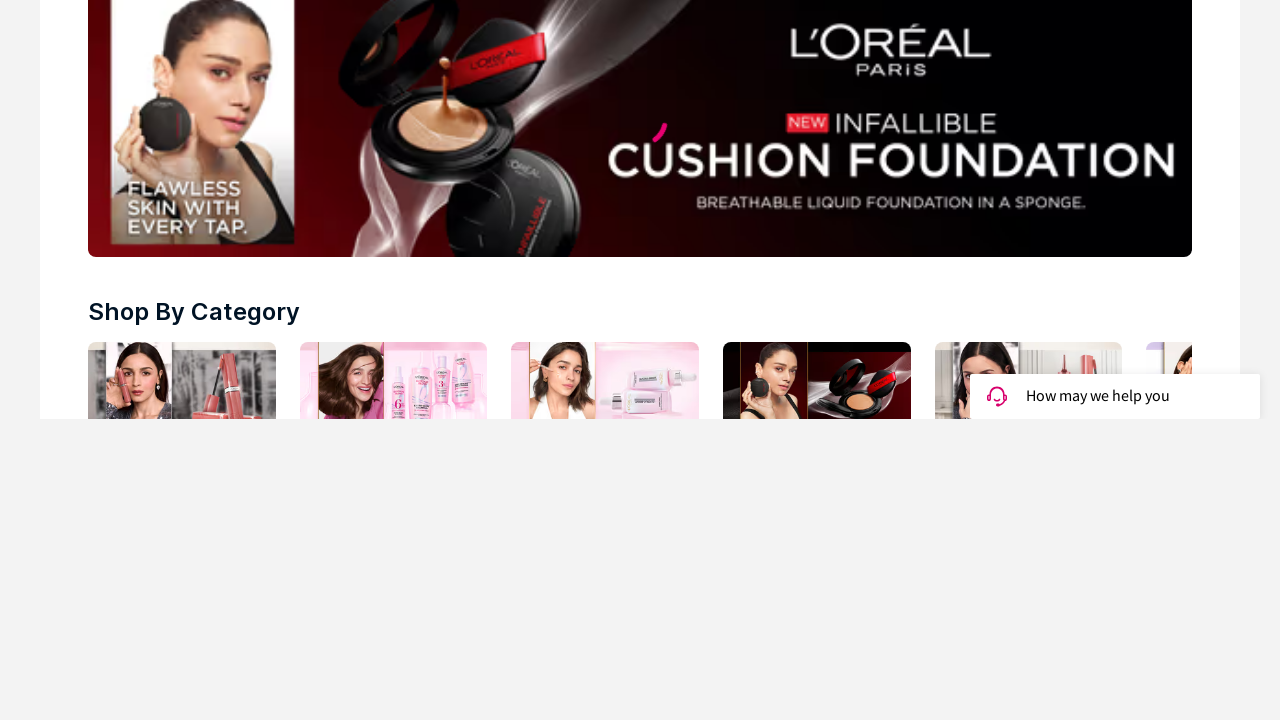

Opened Hair Type filter at (99, 361) on xpath=//span[text()='Hair Type']
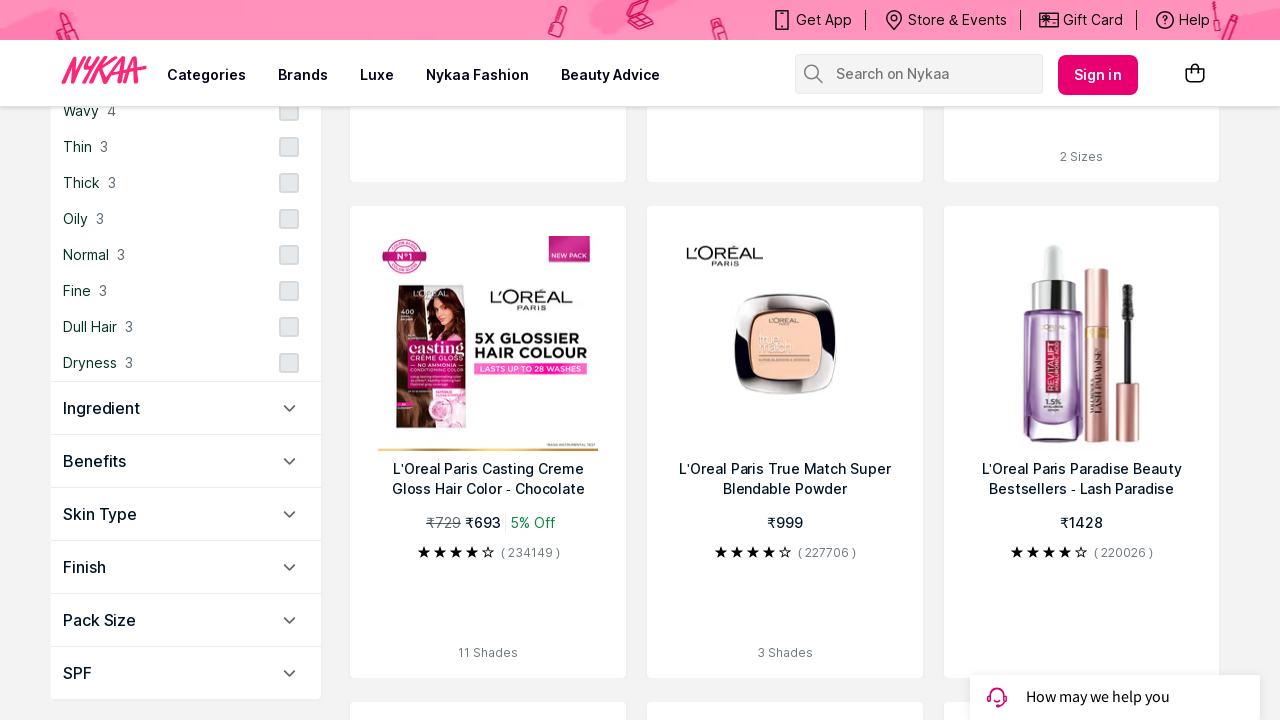

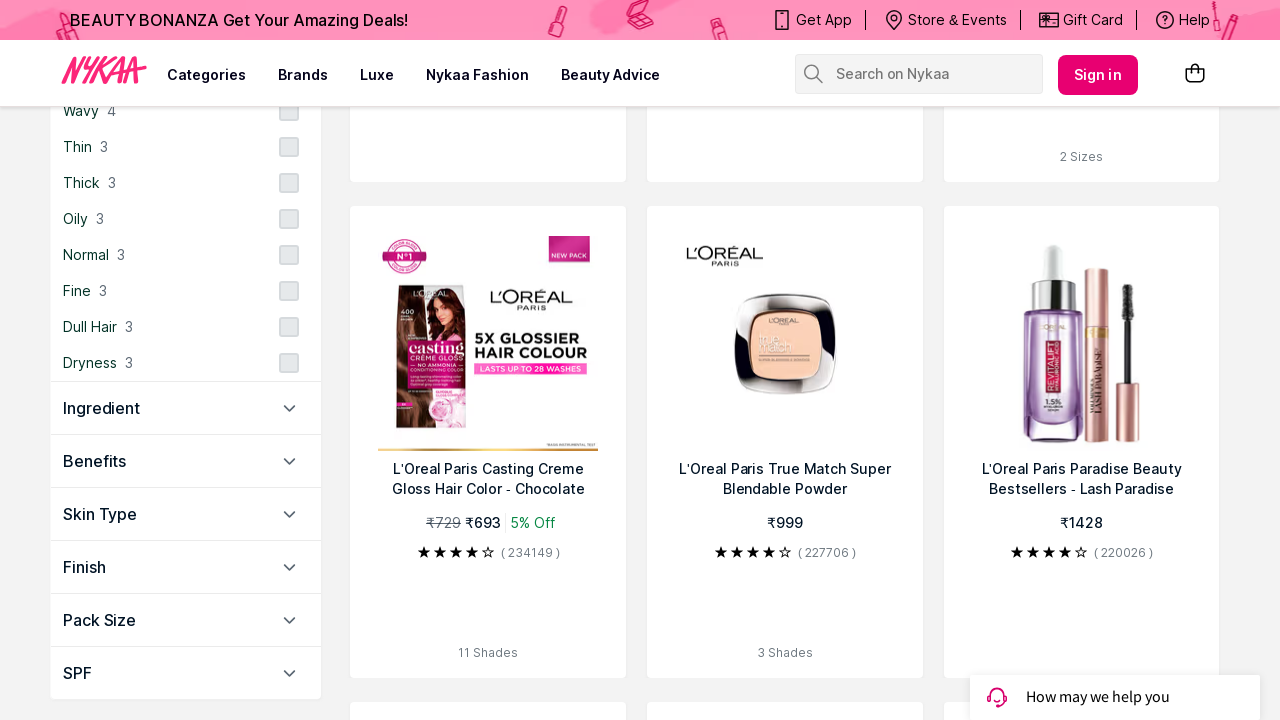